Tests JavaScript alert handling by clicking a button to trigger an alert, capturing the alert text, and accepting/dismissing the alert popup.

Starting URL: http://www.tizag.com/javascriptT/javascriptalert.php

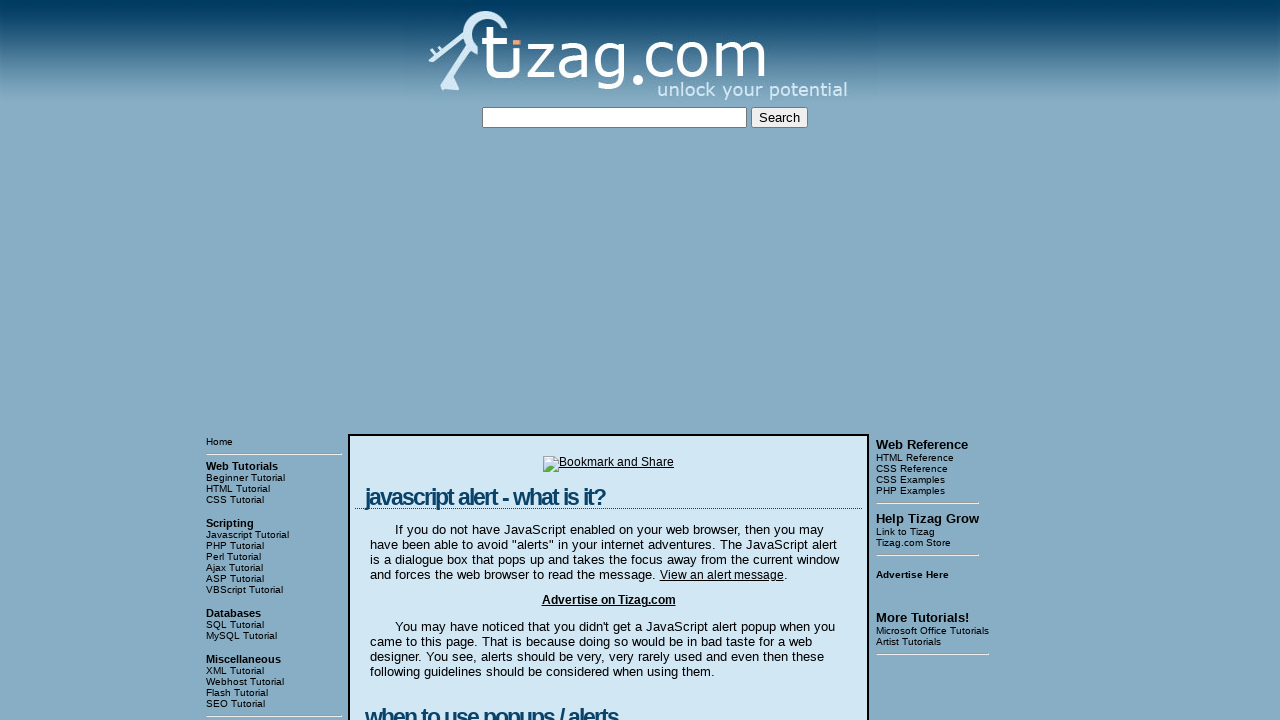

Navigated to JavaScript alert test page
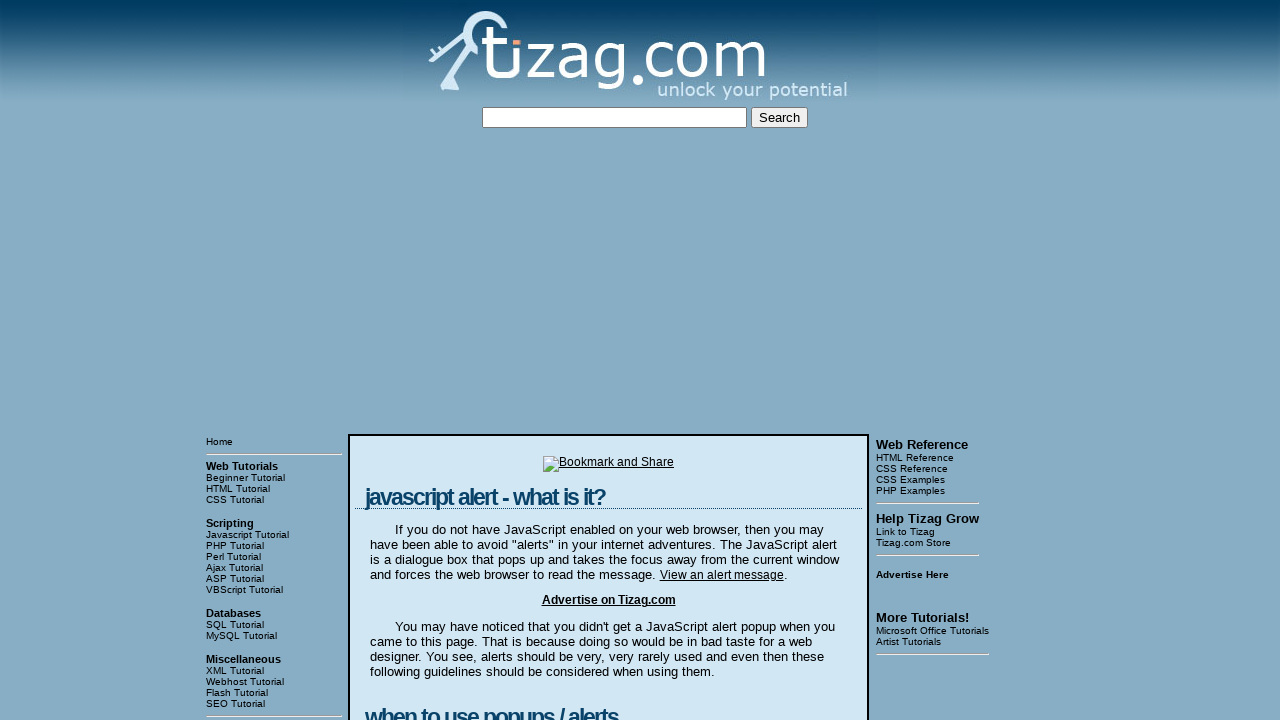

Clicked button to trigger JavaScript alert at (428, 361) on xpath=//div[@class='display']/form/input
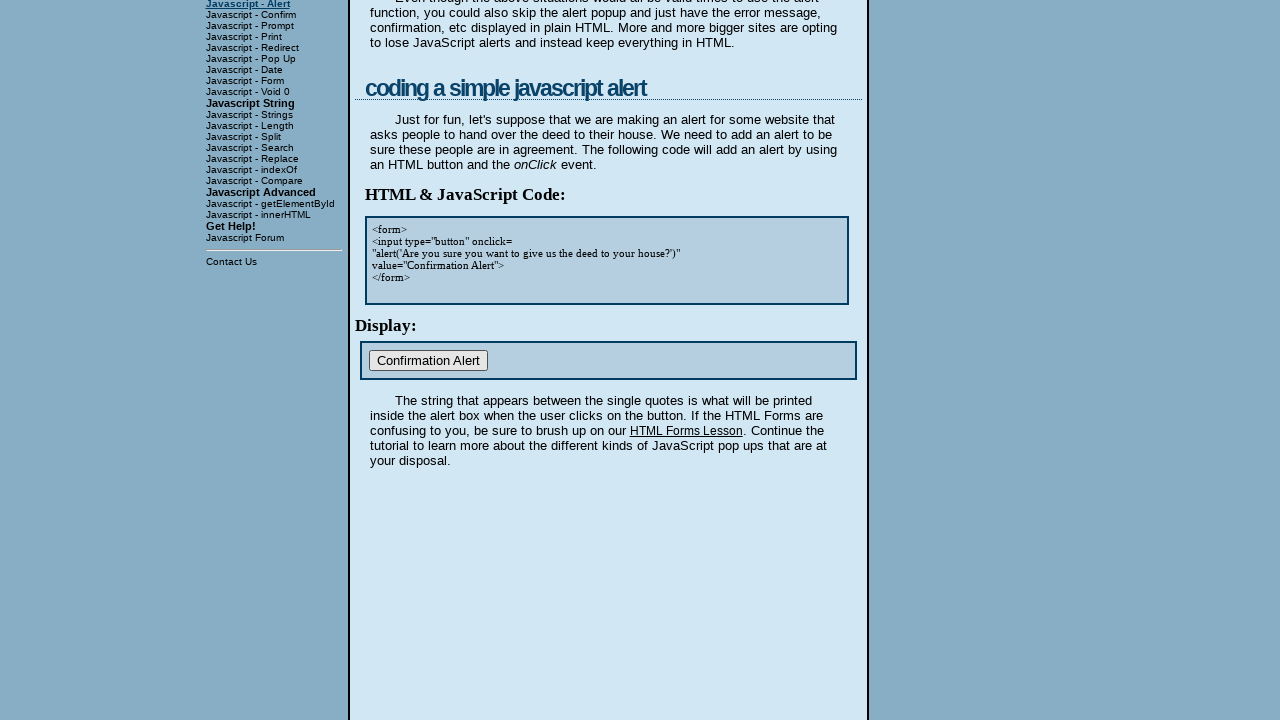

Alert dialog accepted
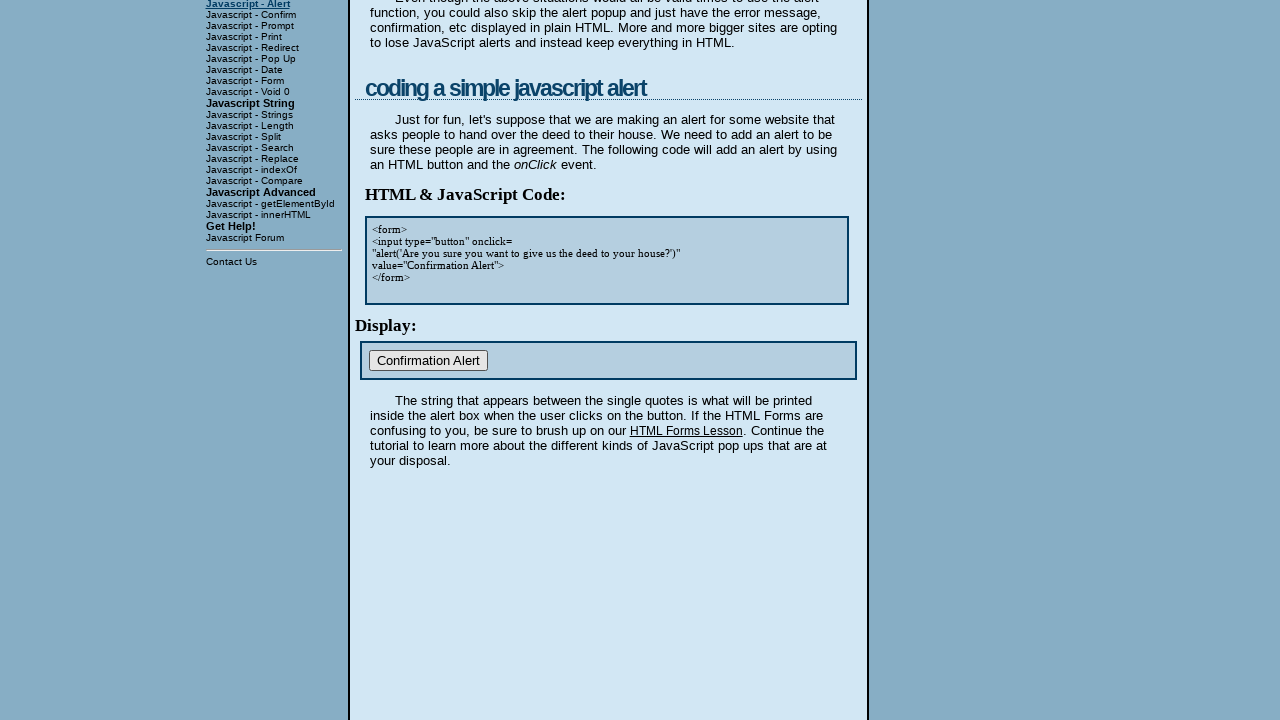

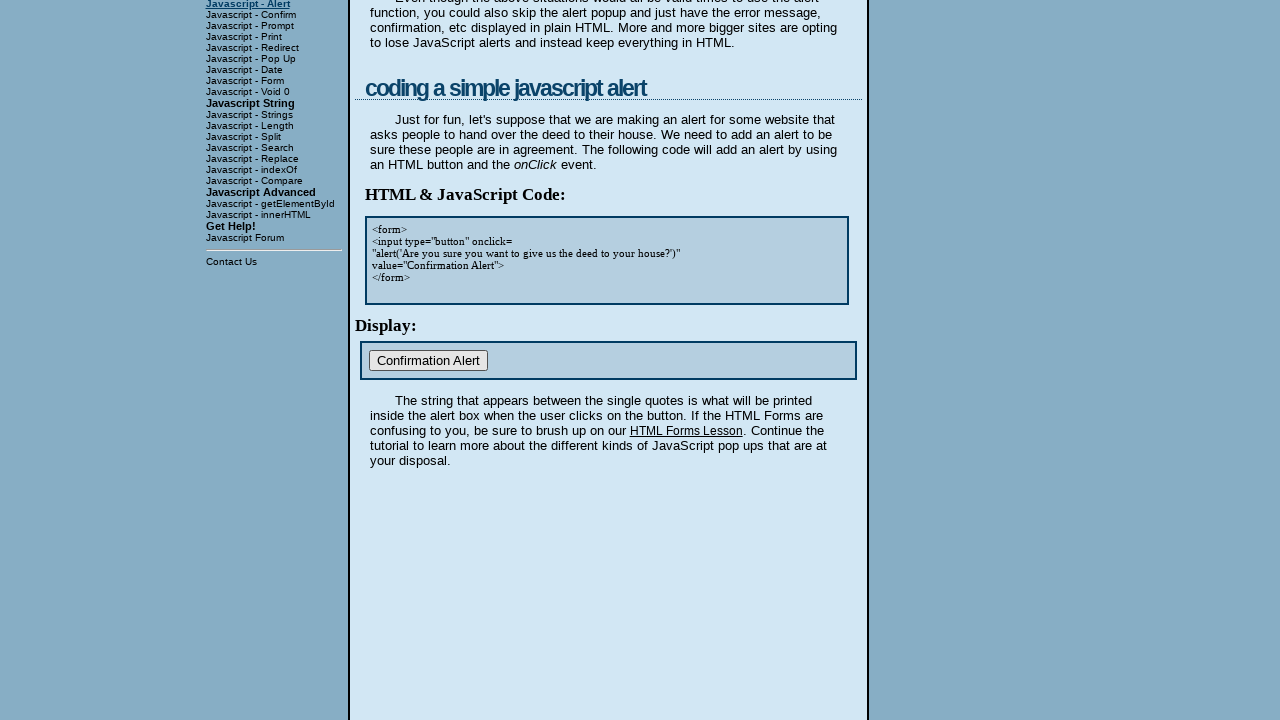